Tests mouse hover functionality by hovering over a dropdown button and selecting a specific option from the revealed menu

Starting URL: http://seleniumpractise.blogspot.in/2016/08/how-to-perform-mouse-hover-in-selenium.html

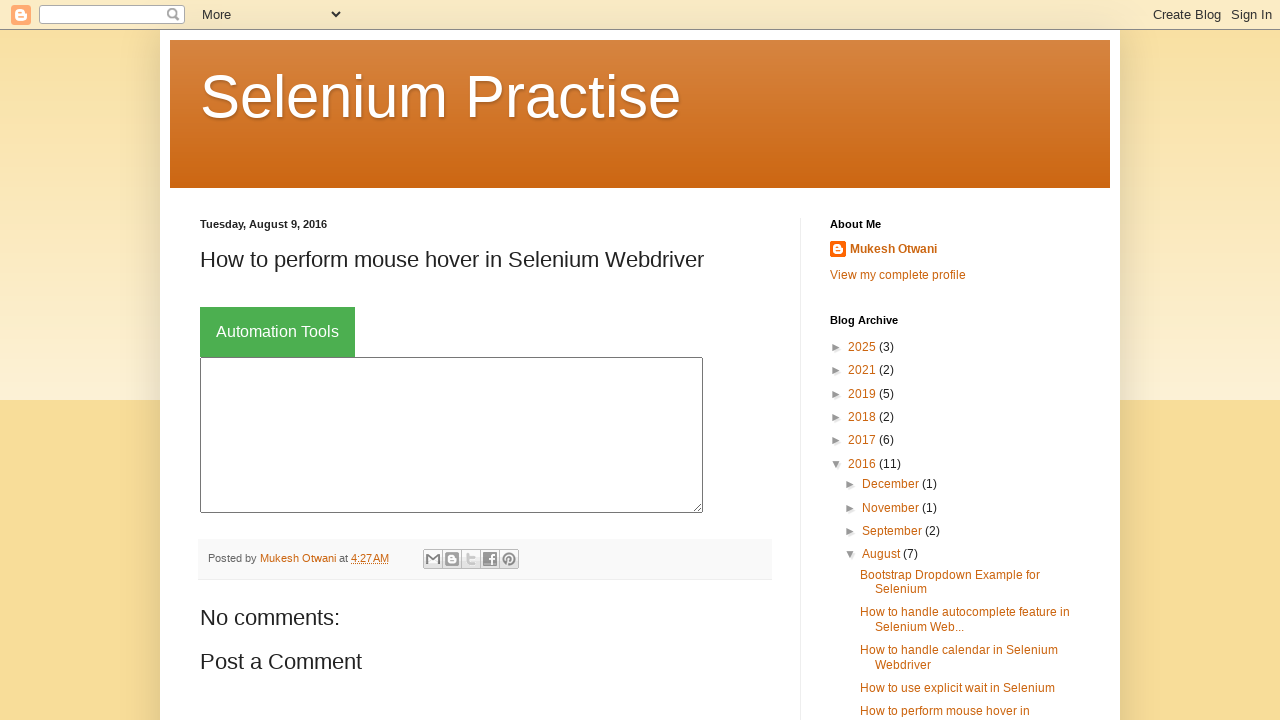

Navigated to mouse hover practice page
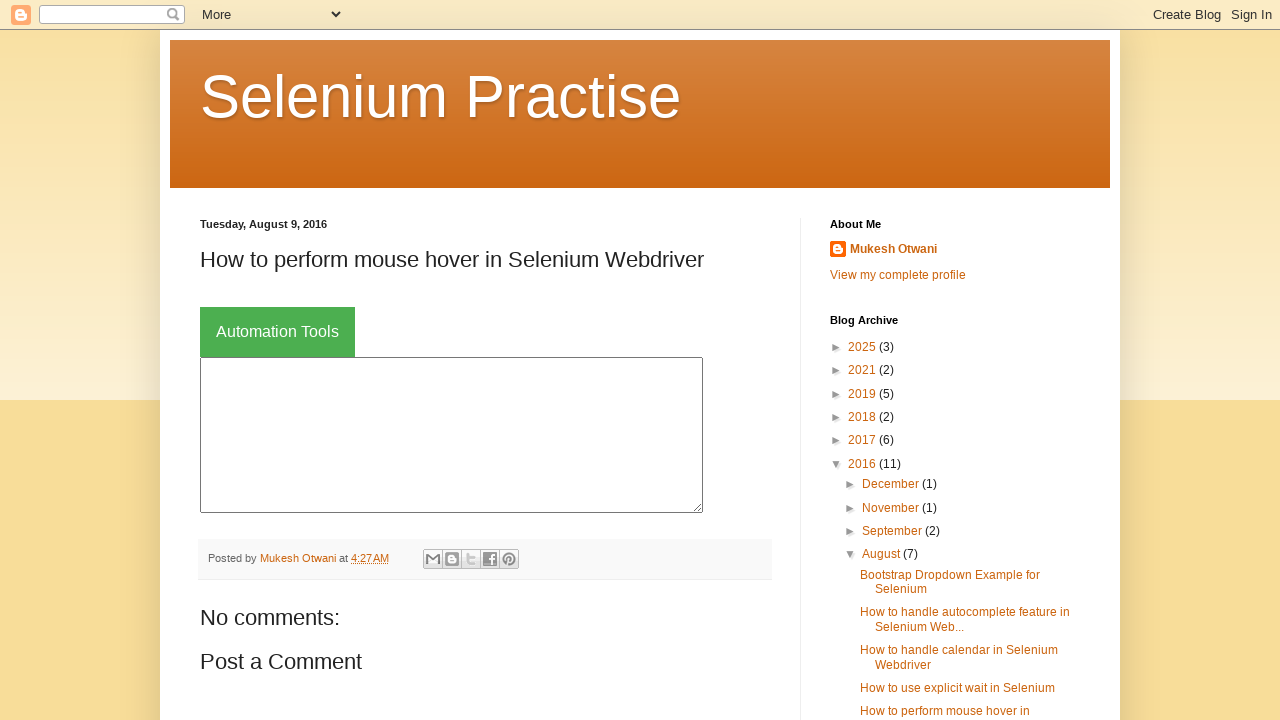

Hovered over Automation Tools button to reveal dropdown menu at (278, 332) on xpath=//button[text()='Automation Tools']
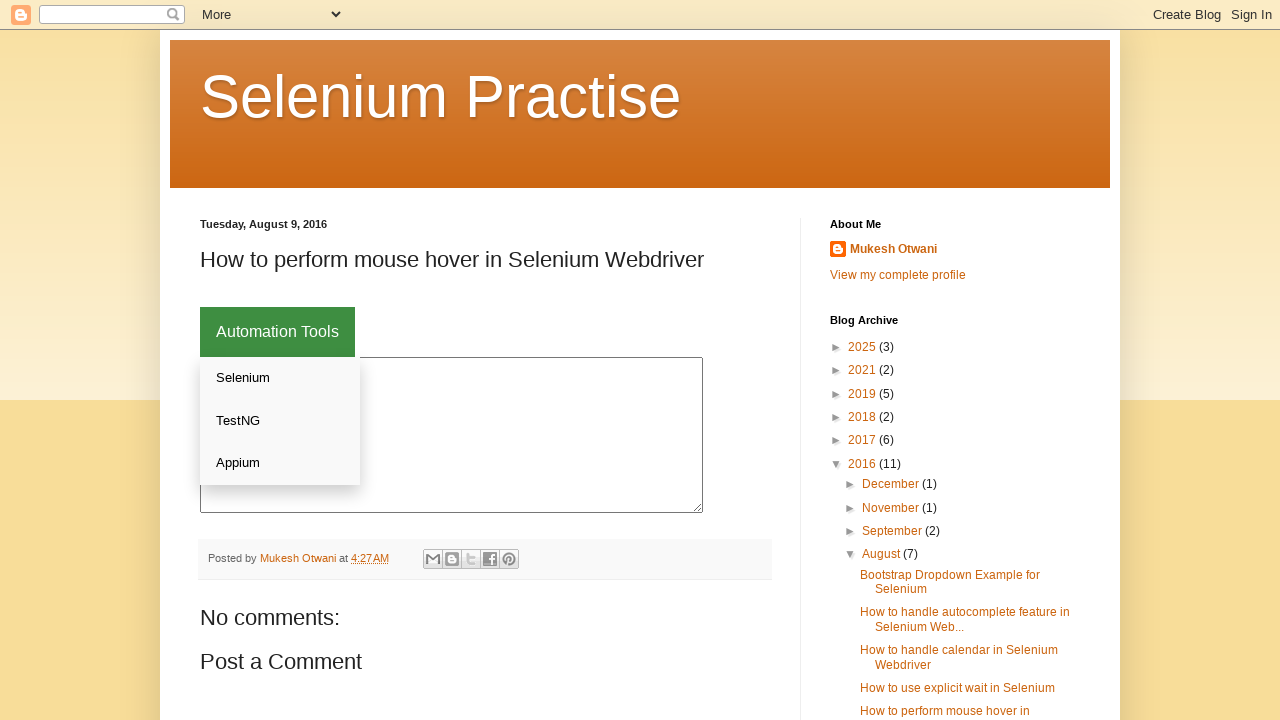

Clicked on Appium option from dropdown menu at (280, 463) on xpath=//div[@class='dropdown-content']//a >> nth=2
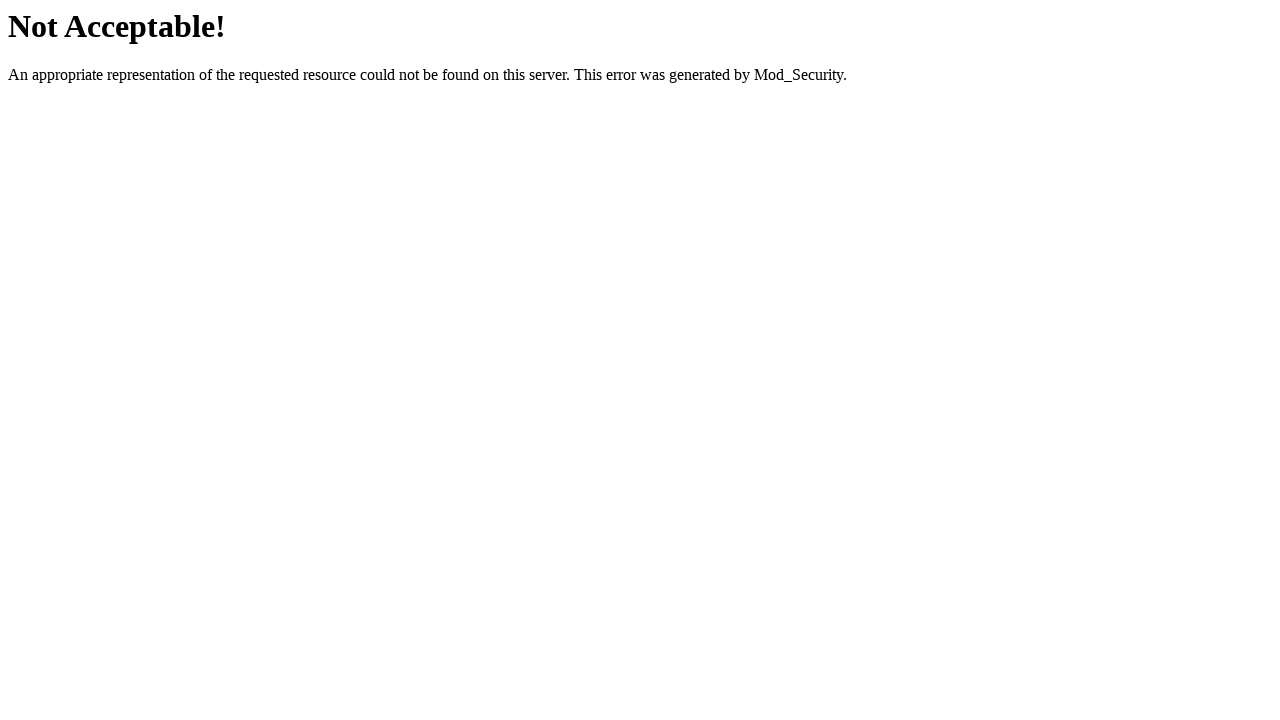

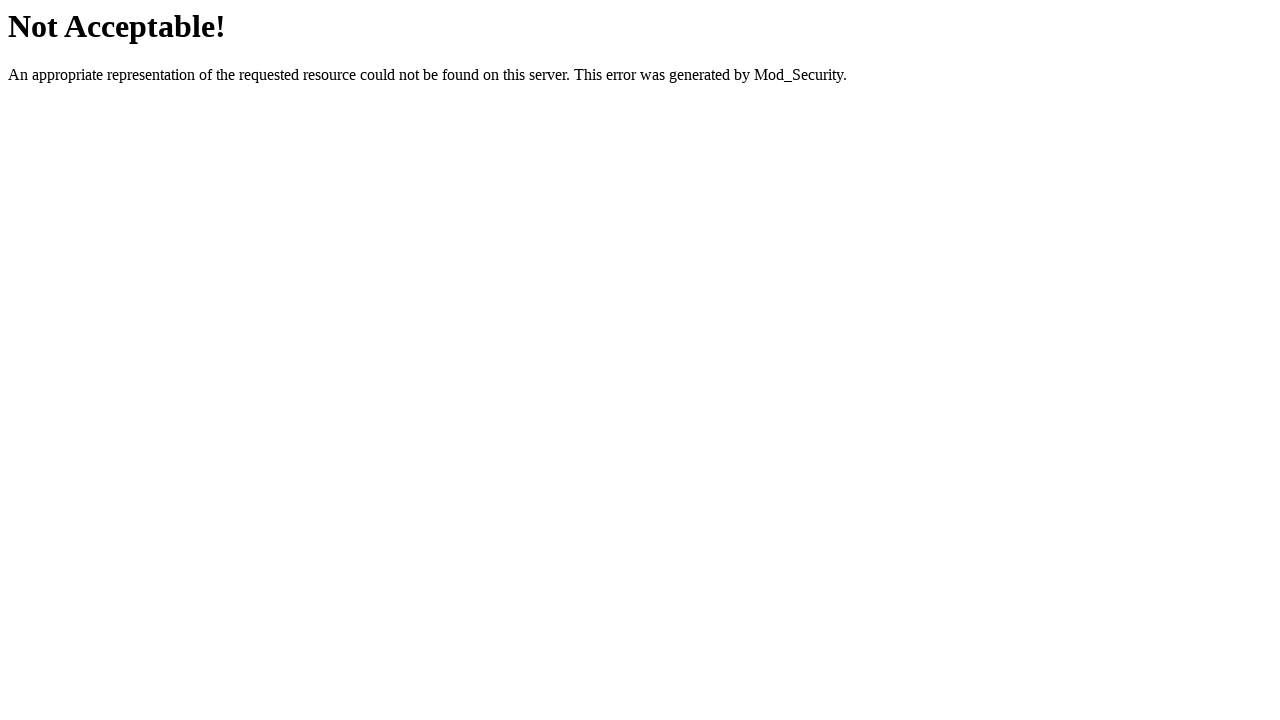